Clicks on the Web Storage link and verifies navigation to the web storage page

Starting URL: https://bonigarcia.dev/selenium-webdriver-java/

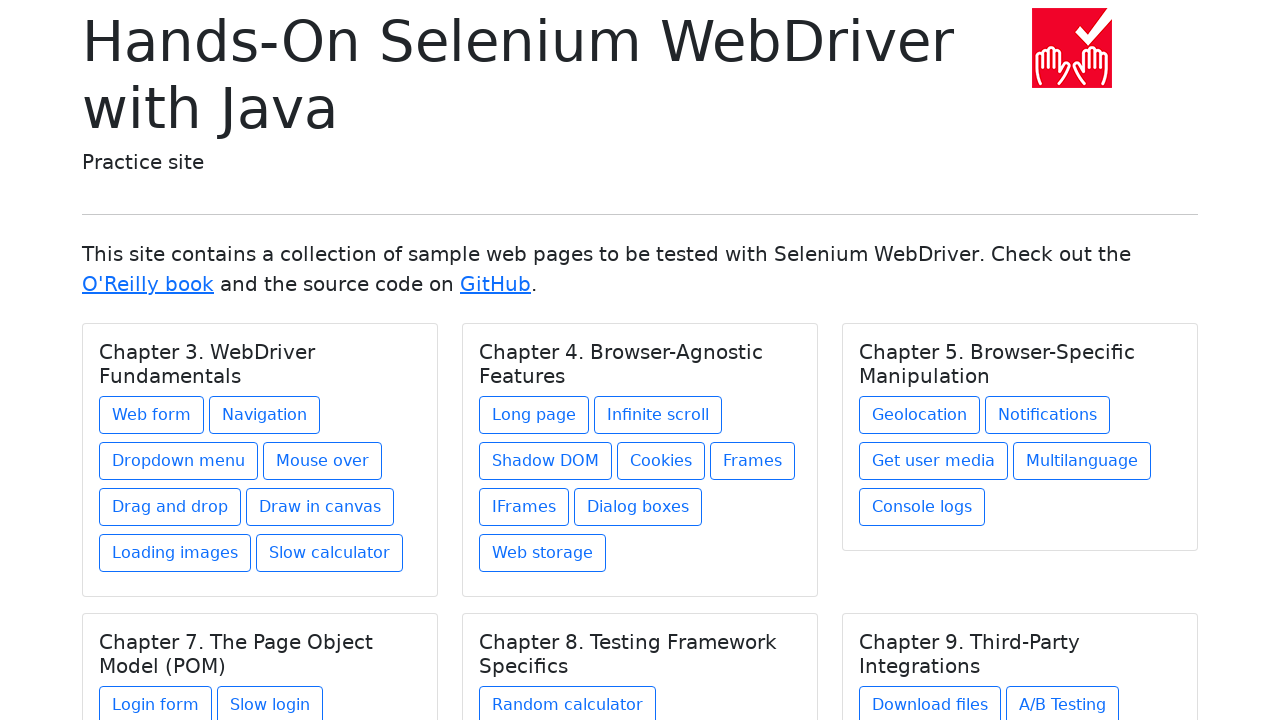

Clicked on Web Storage link under Chapter 4 at (542, 553) on xpath=//h5[text() = 'Chapter 4. Browser-Agnostic Features']/../a[contains(@href,
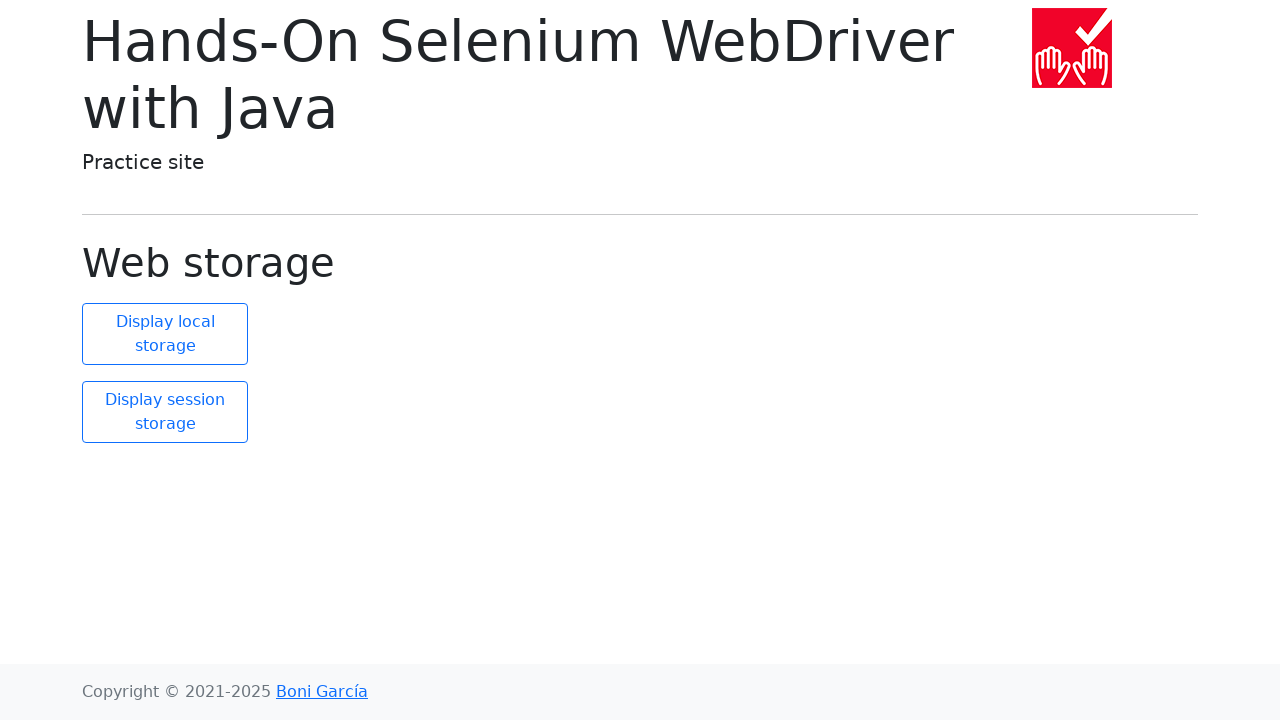

Web storage page loaded (display-6 selector found)
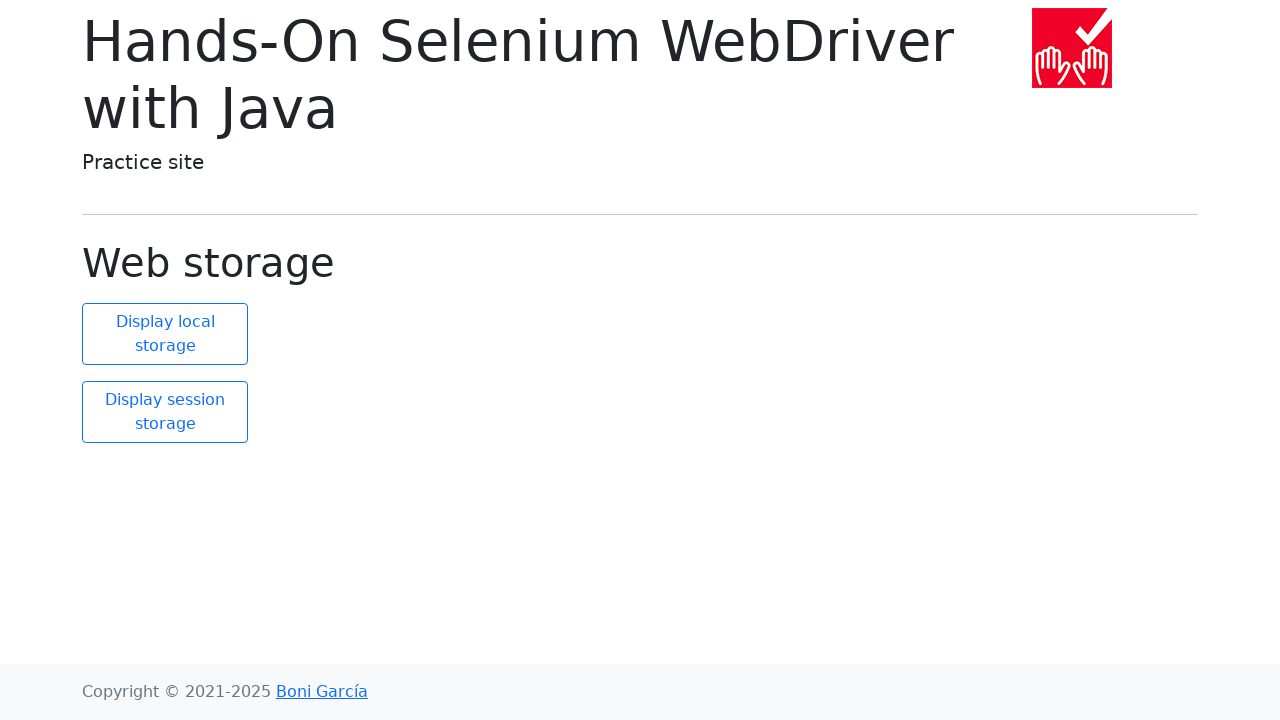

Verified navigation to web storage page URL
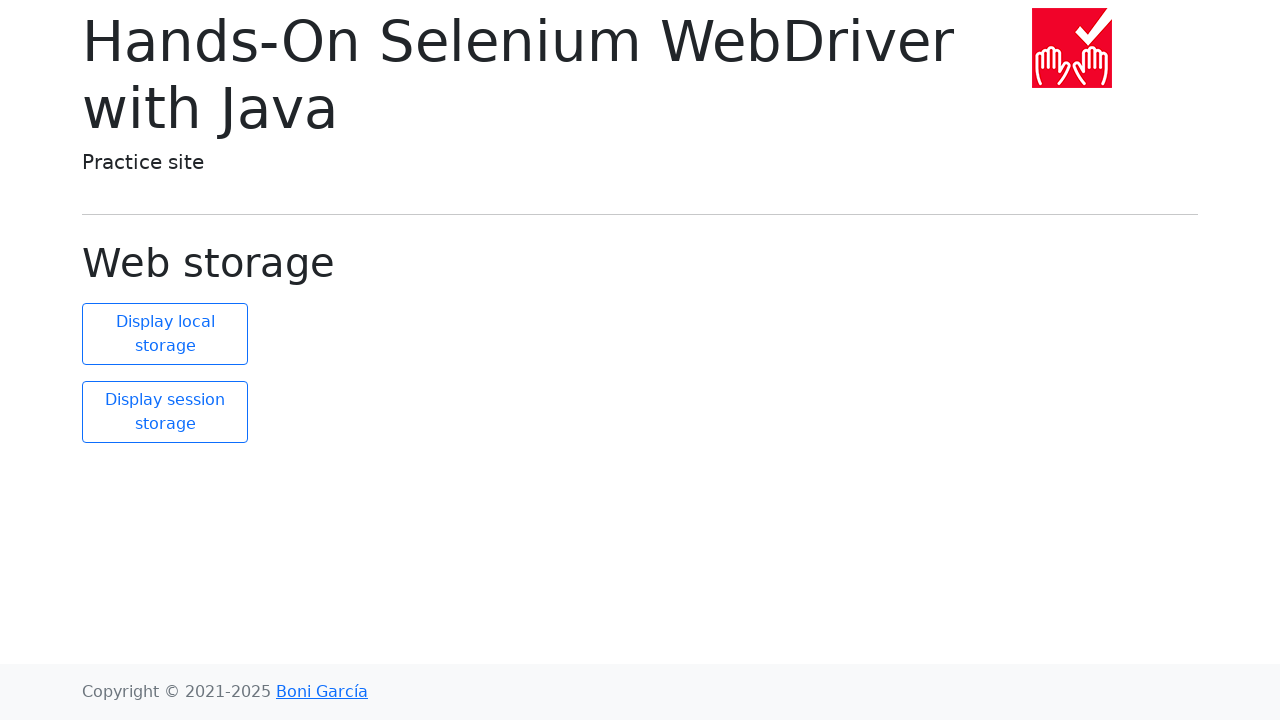

Verified page title is 'Web storage'
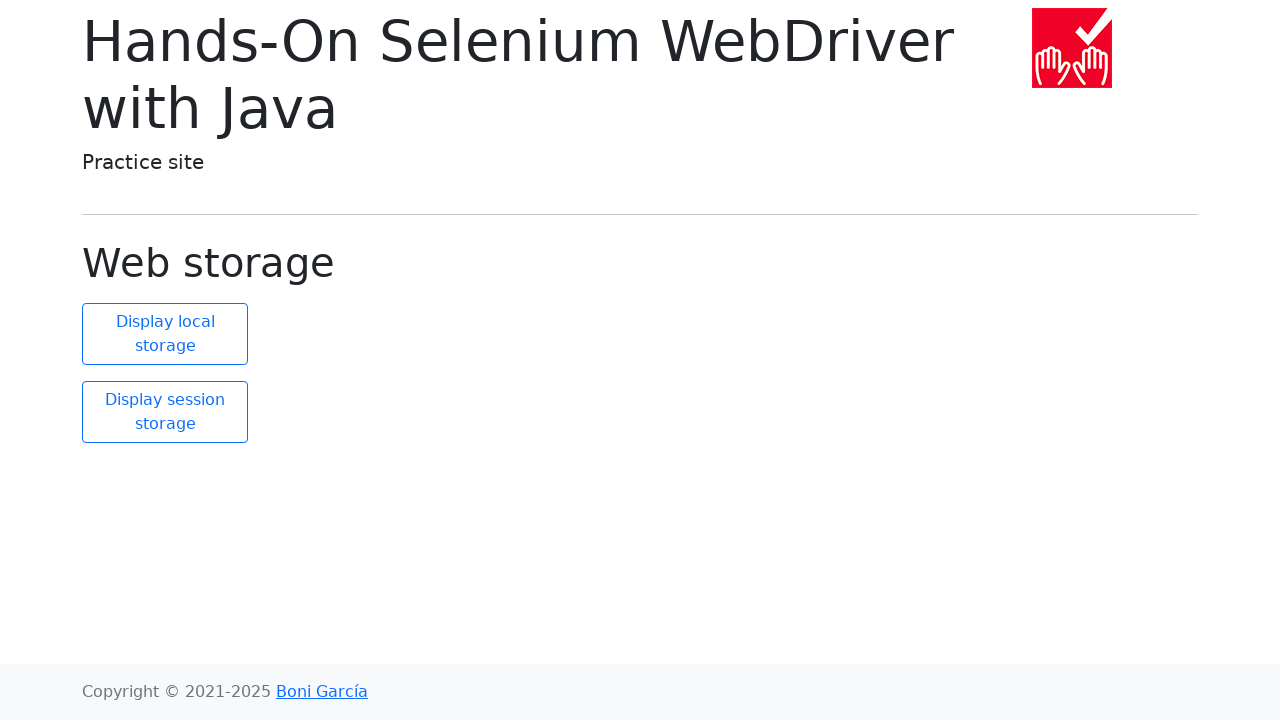

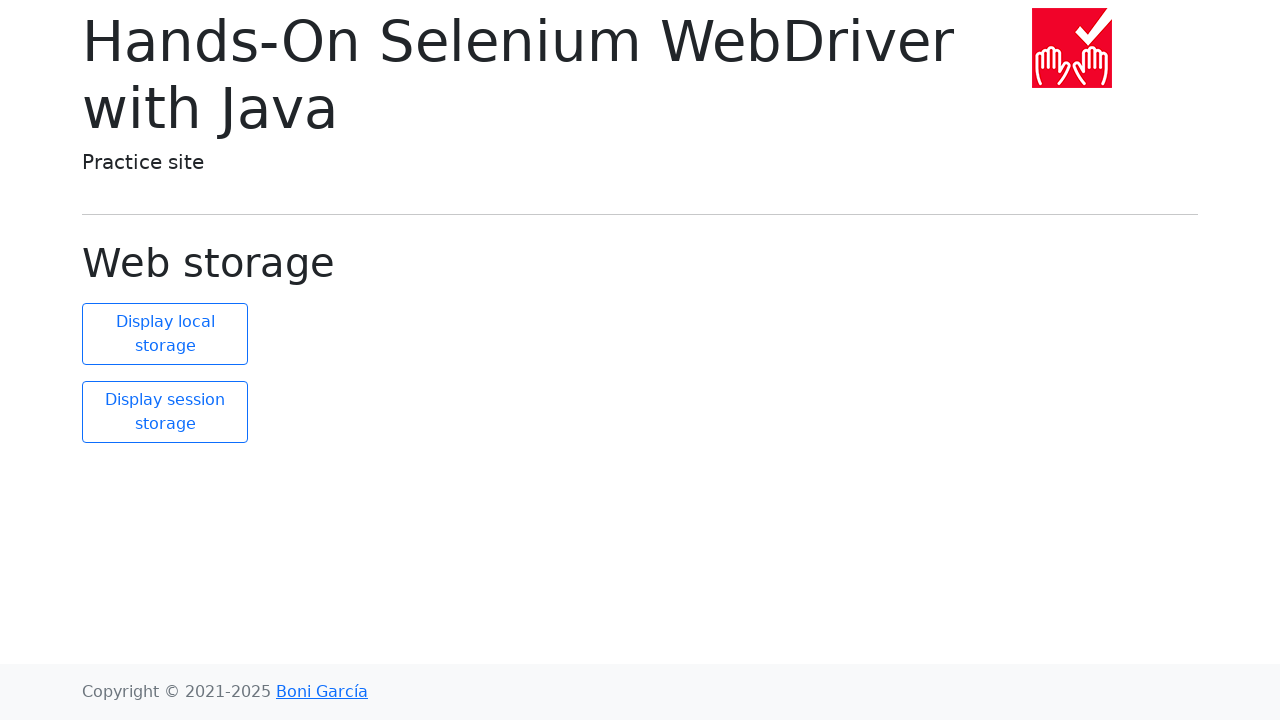